Tests clicking on the OrangeHRM footer link which opens a new window, demonstrating new window/tab handling functionality

Starting URL: https://opensource-demo.orangehrmlive.com/

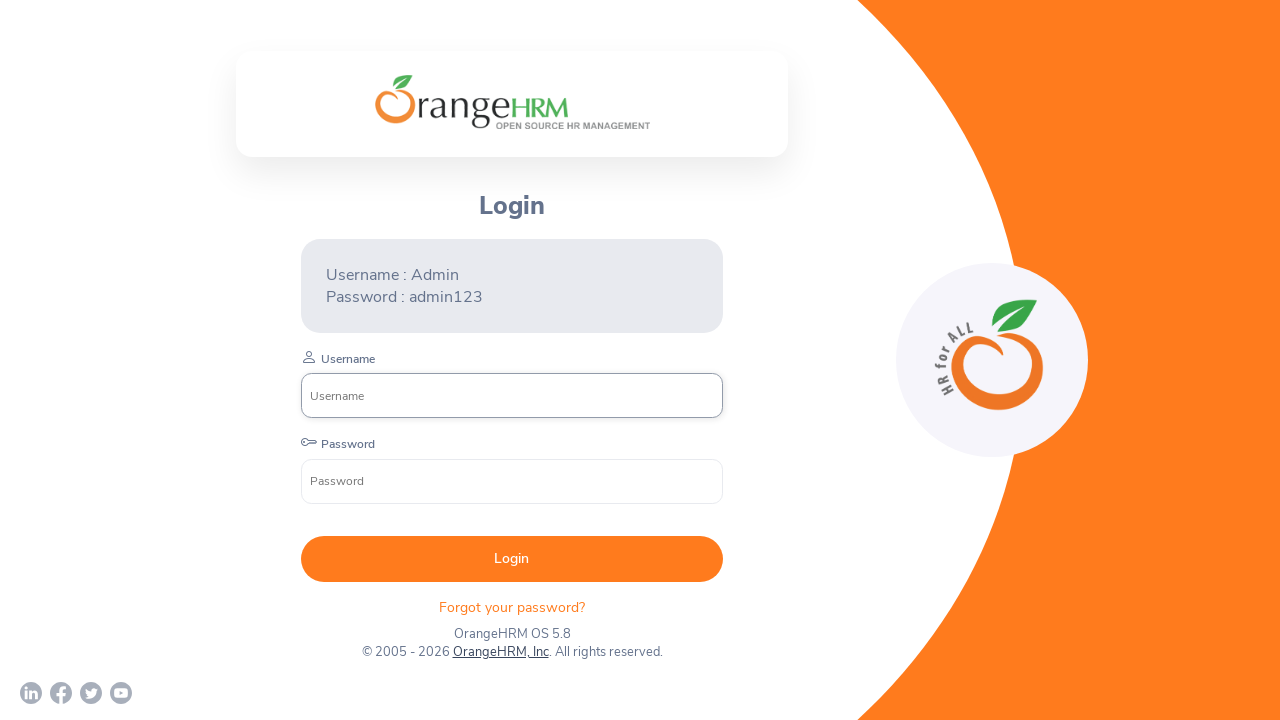

Waited for page to load (domcontentloaded)
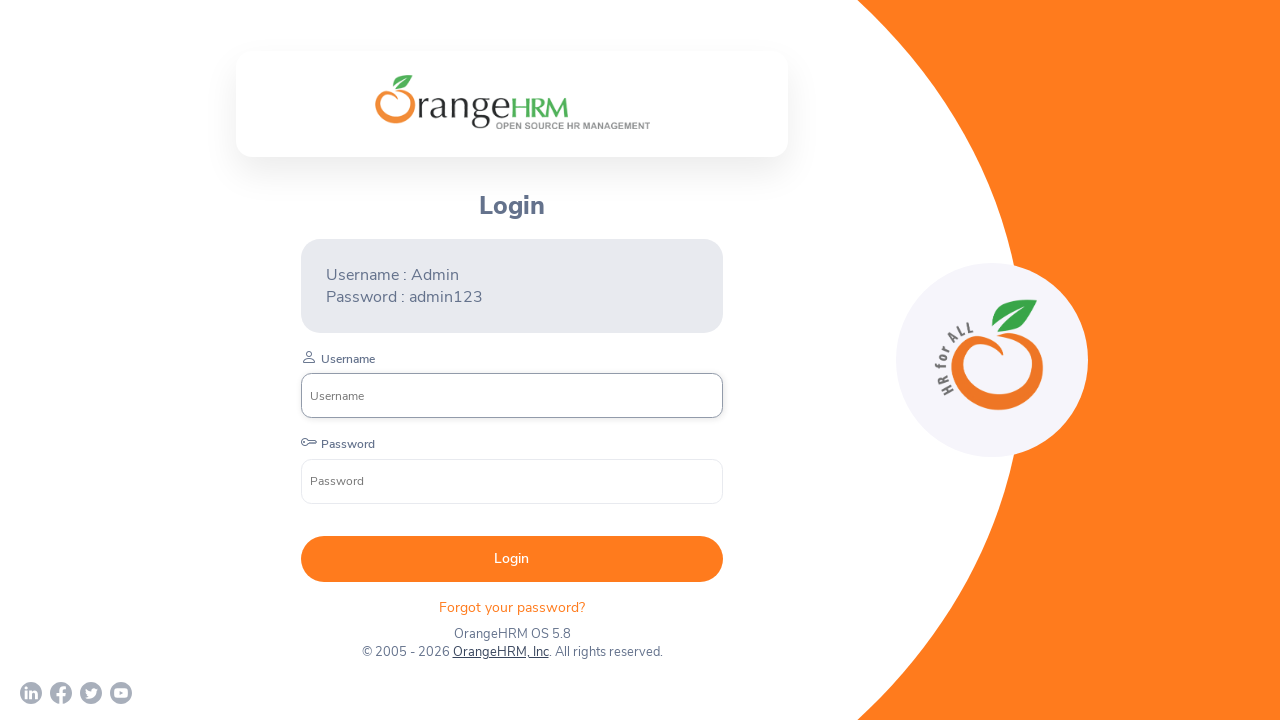

Clicked on OrangeHRM, Inc footer link at (500, 652) on xpath=//*[text()='OrangeHRM, Inc']
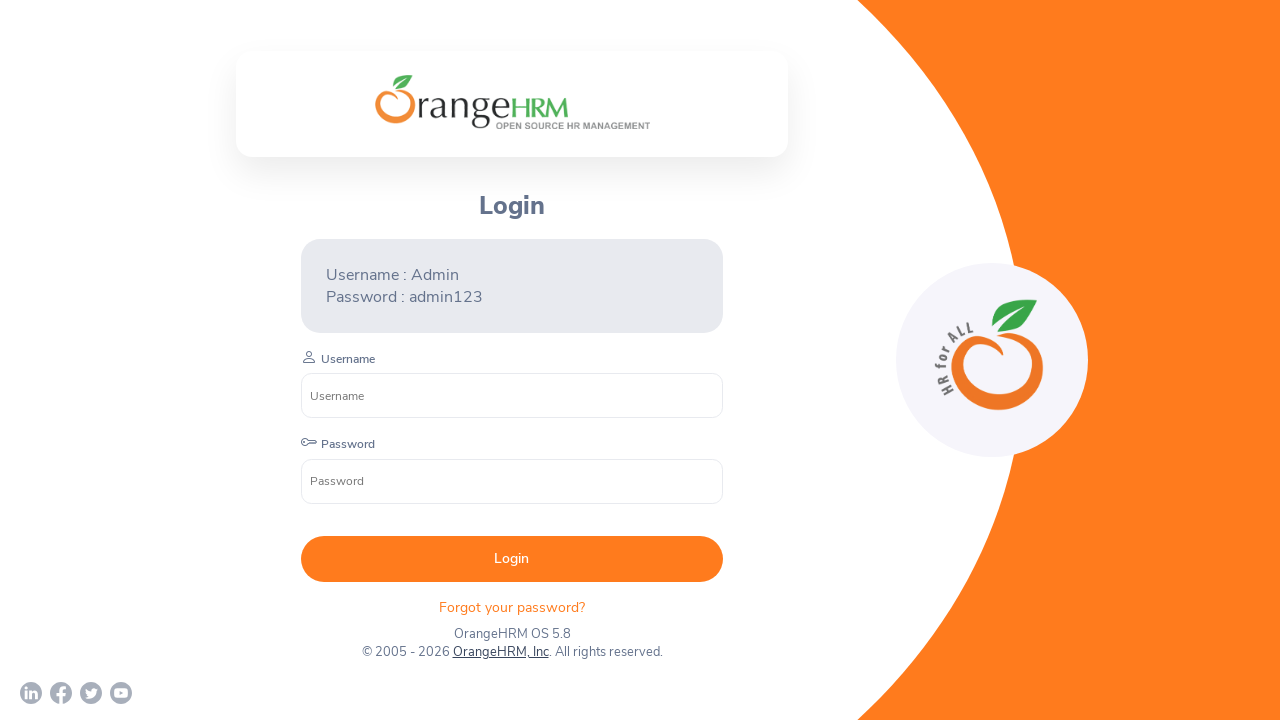

Waited 1 second for new window/tab to open
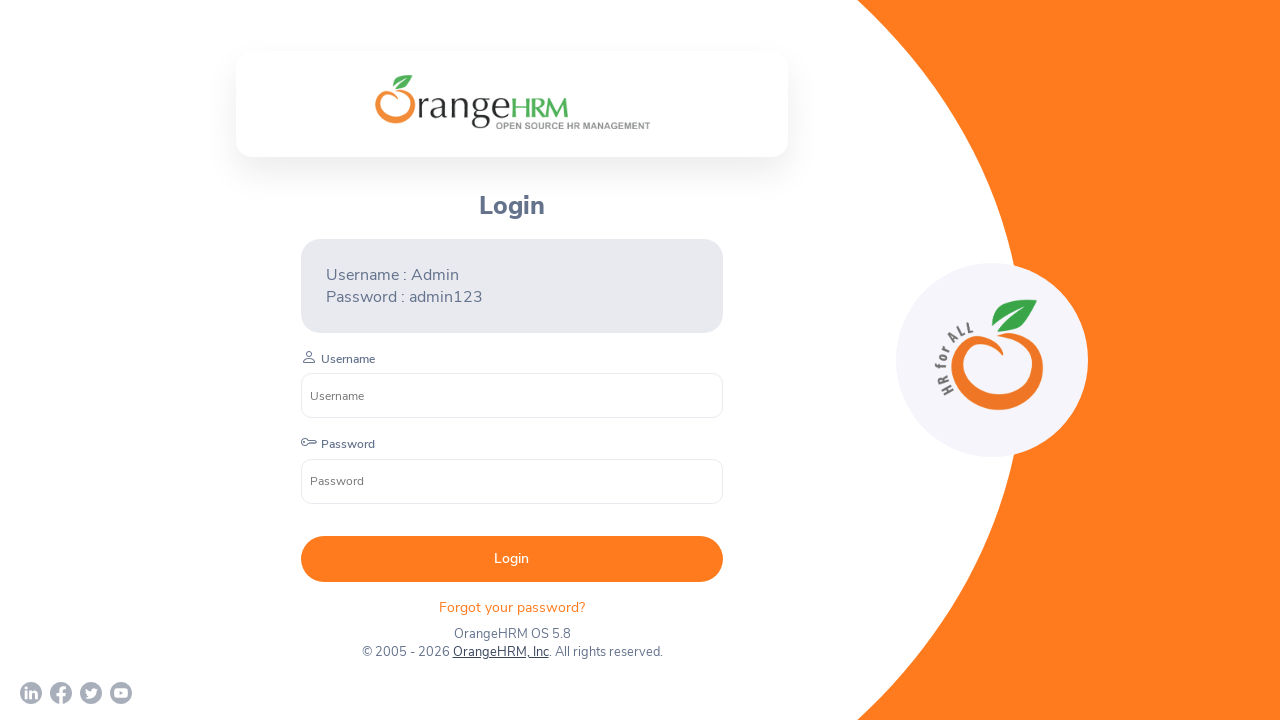

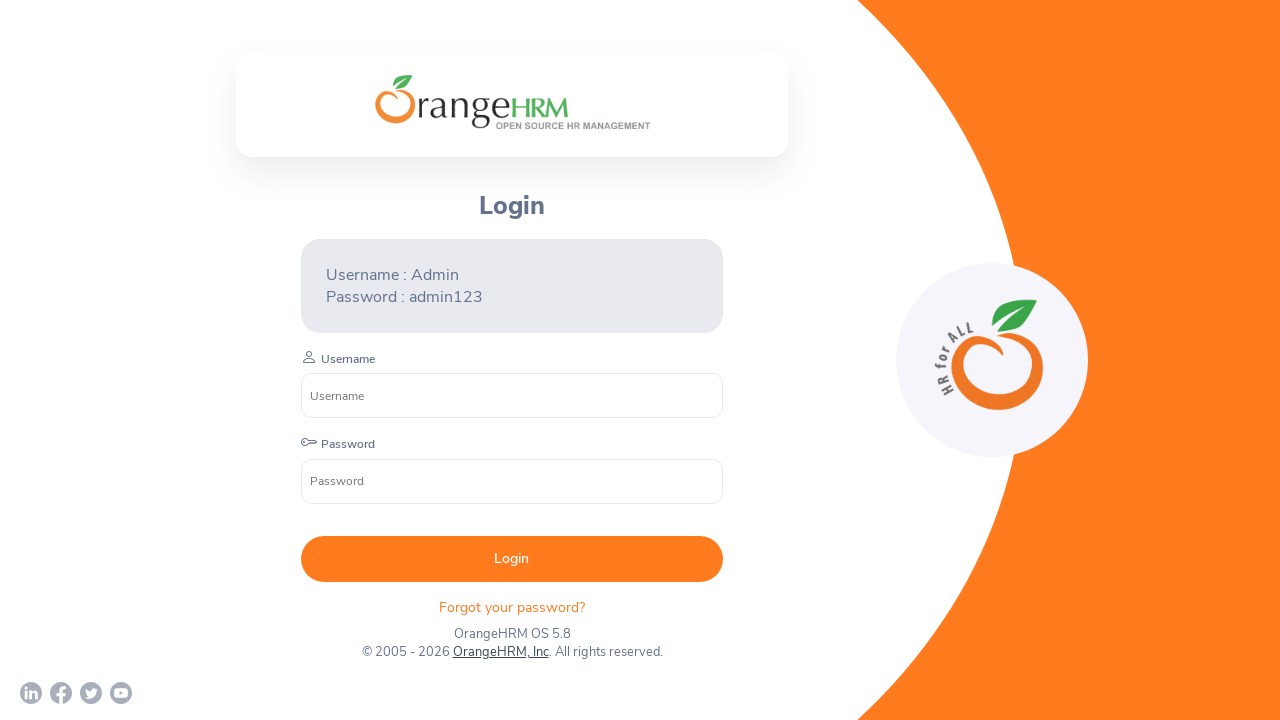